Tests sorting the Due column in ascending order using semantic class selectors on table2 which has helpful class attributes.

Starting URL: http://the-internet.herokuapp.com/tables

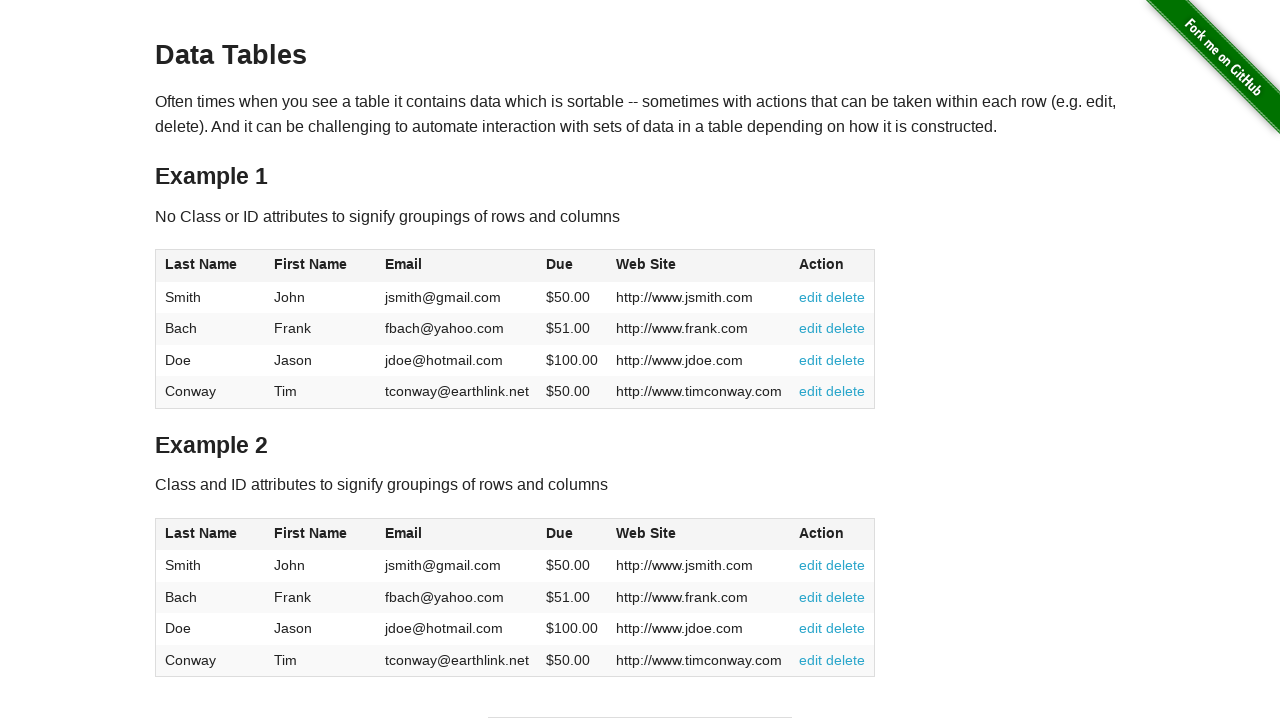

Clicked Due column header in table2 to sort at (560, 533) on #table2 thead .dues
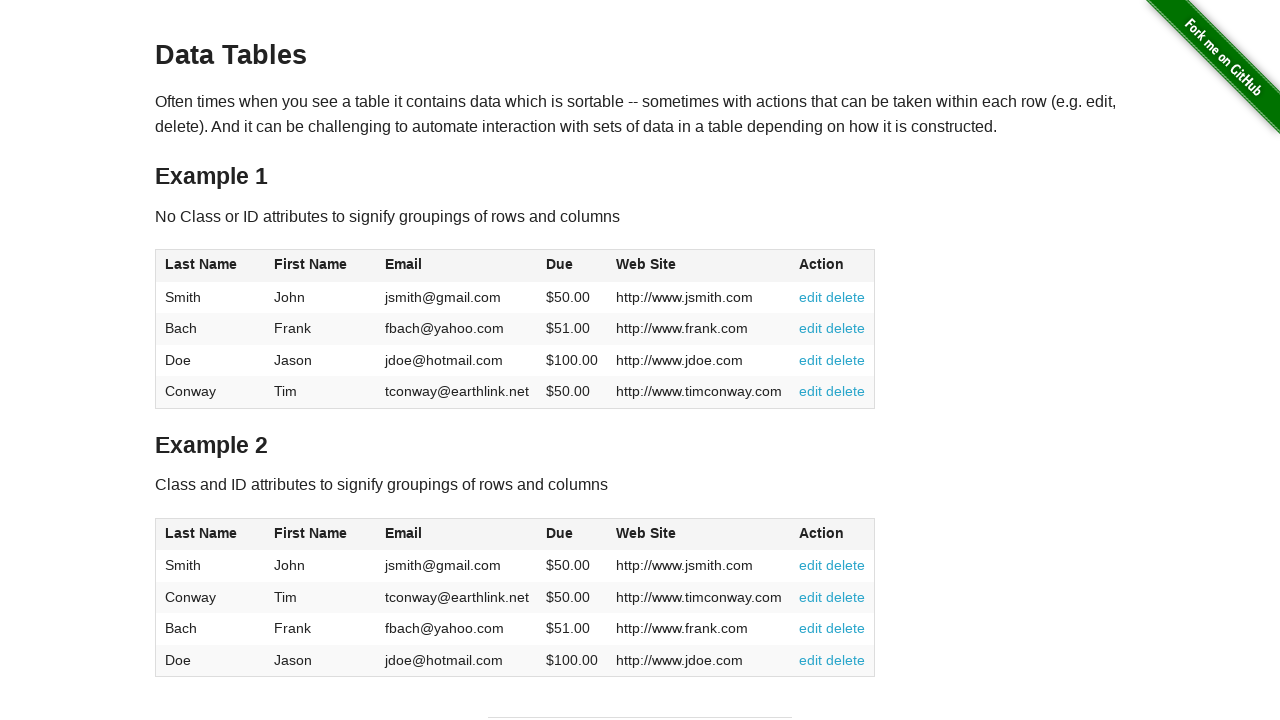

Table updated after sorting Due column in ascending order
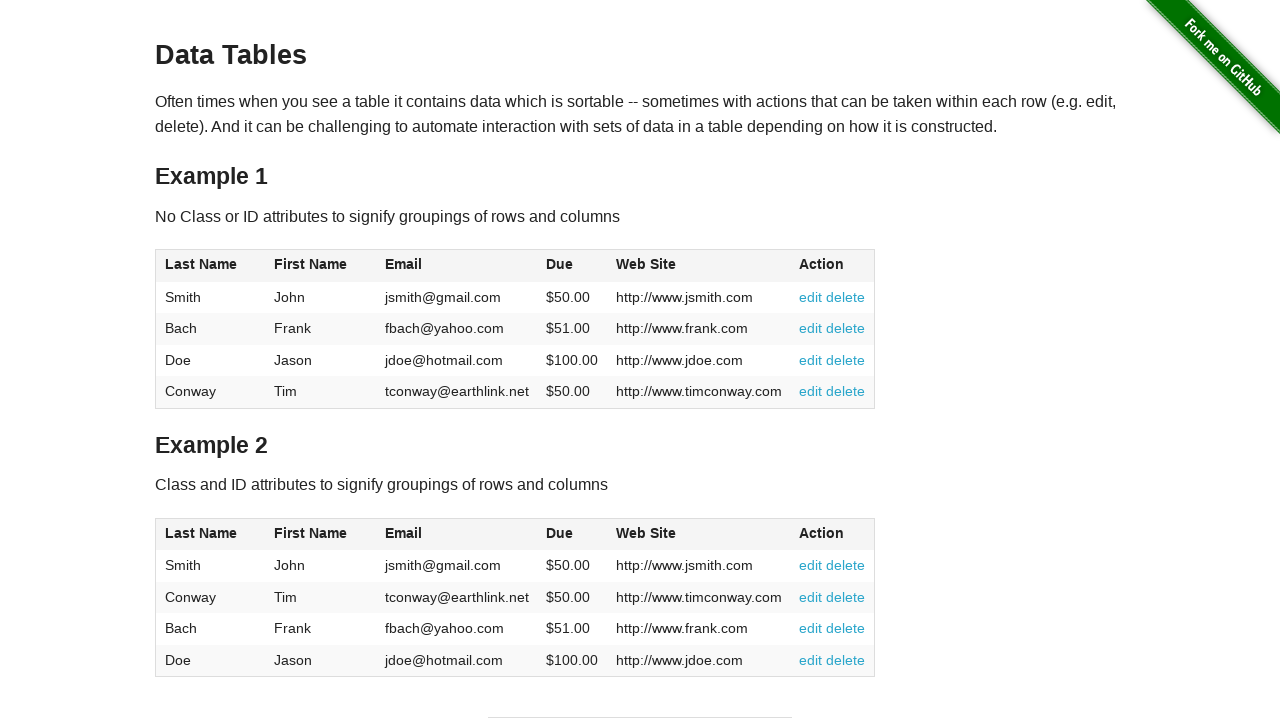

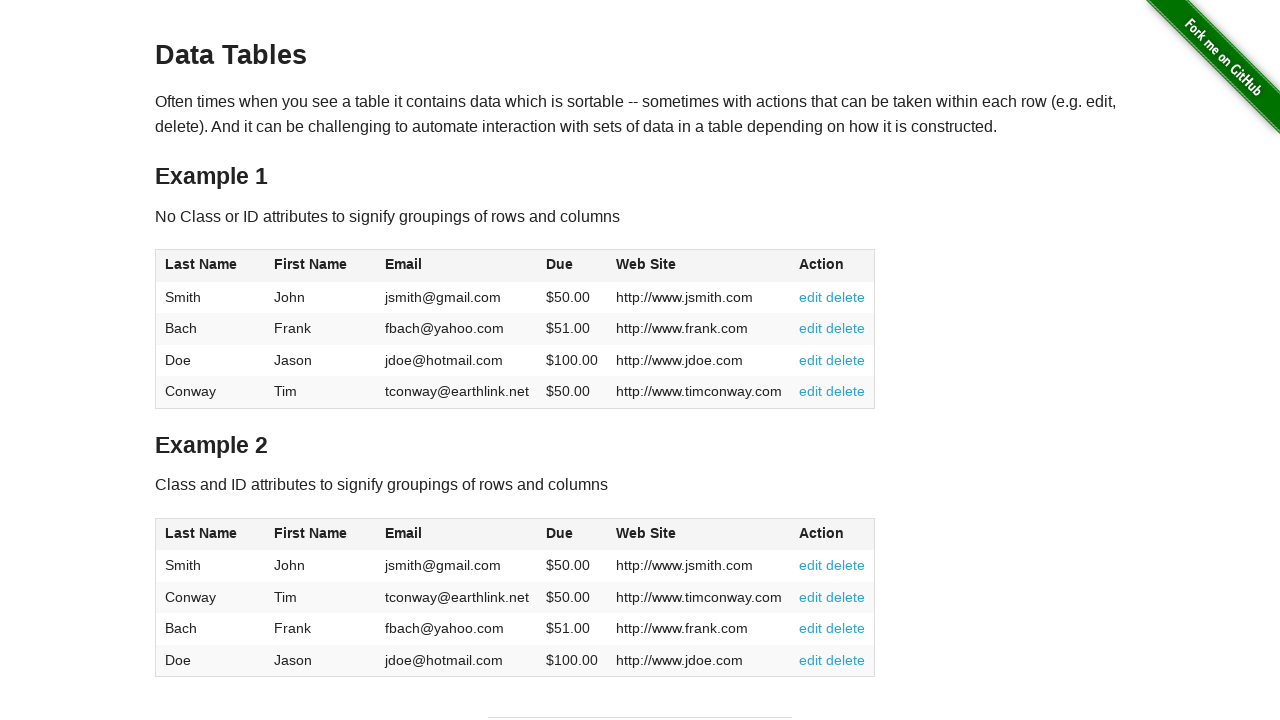